Tests an e-commerce shopping flow by adding specific vegetables (Cucumber, Brocolli, Beetroot) to cart, proceeding to checkout, and applying a promo code

Starting URL: https://rahulshettyacademy.com/seleniumPractise/

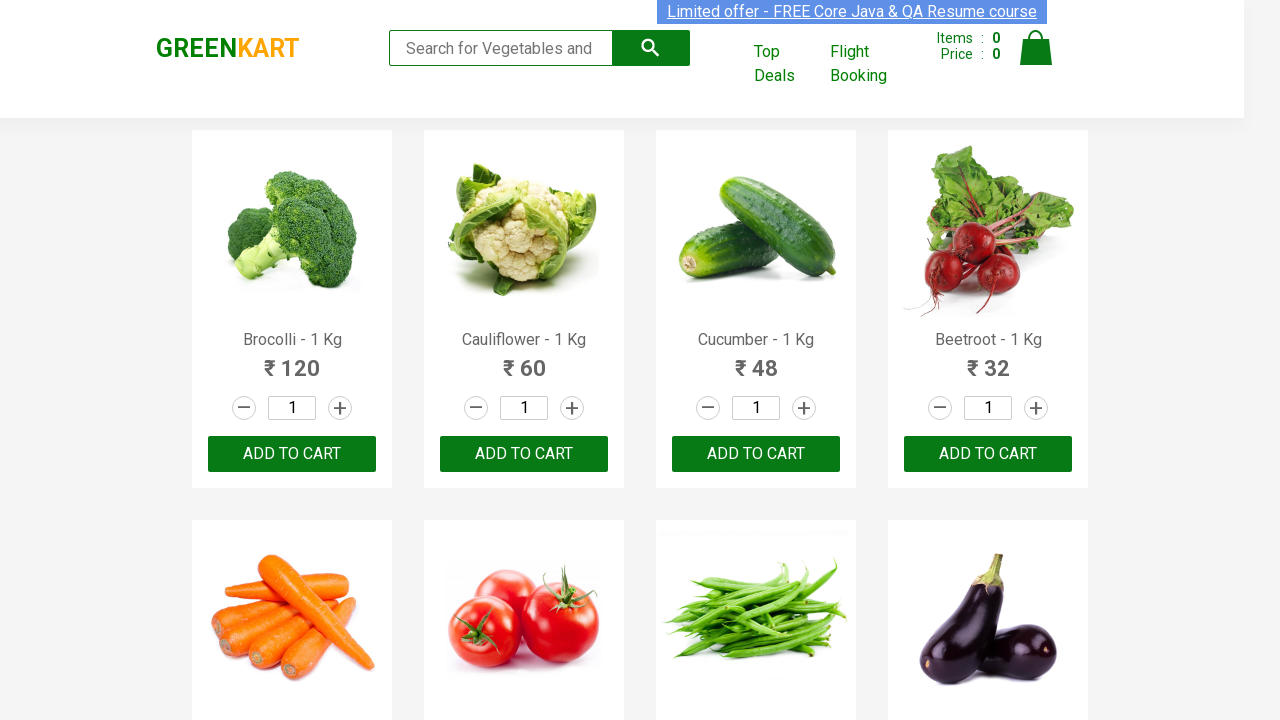

Waited for product names to load on the page
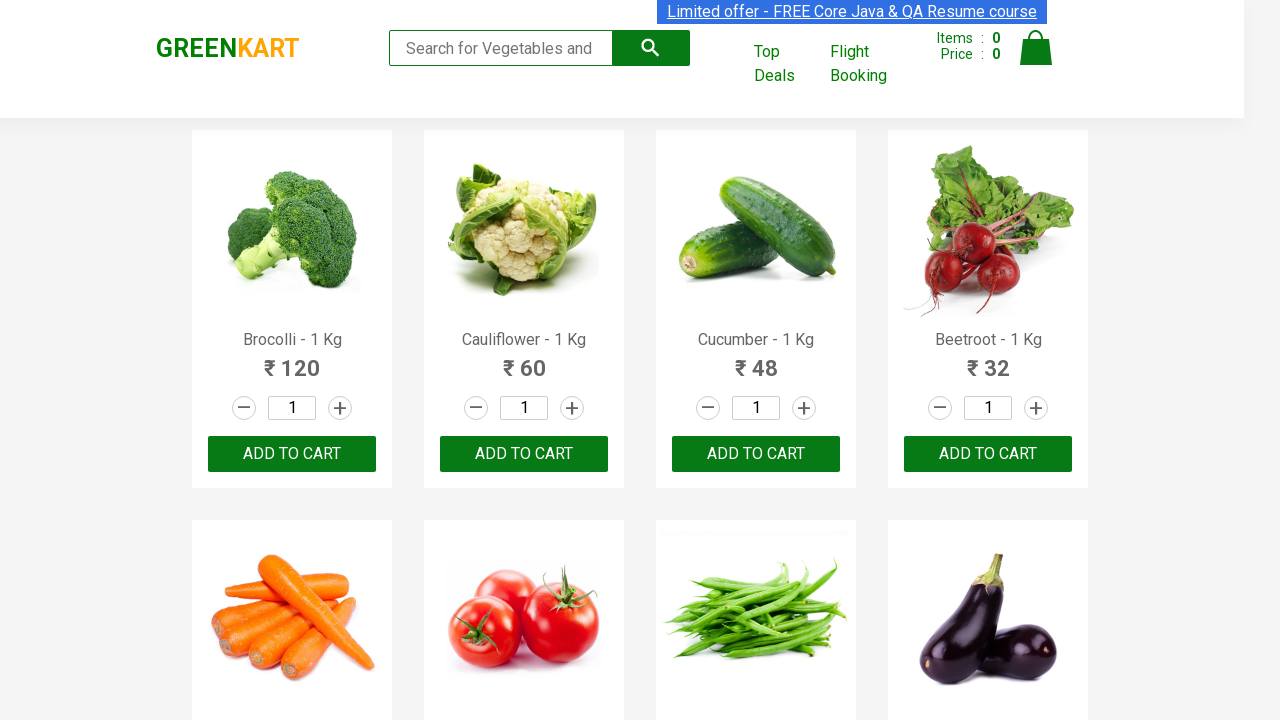

Retrieved all product name elements from the page
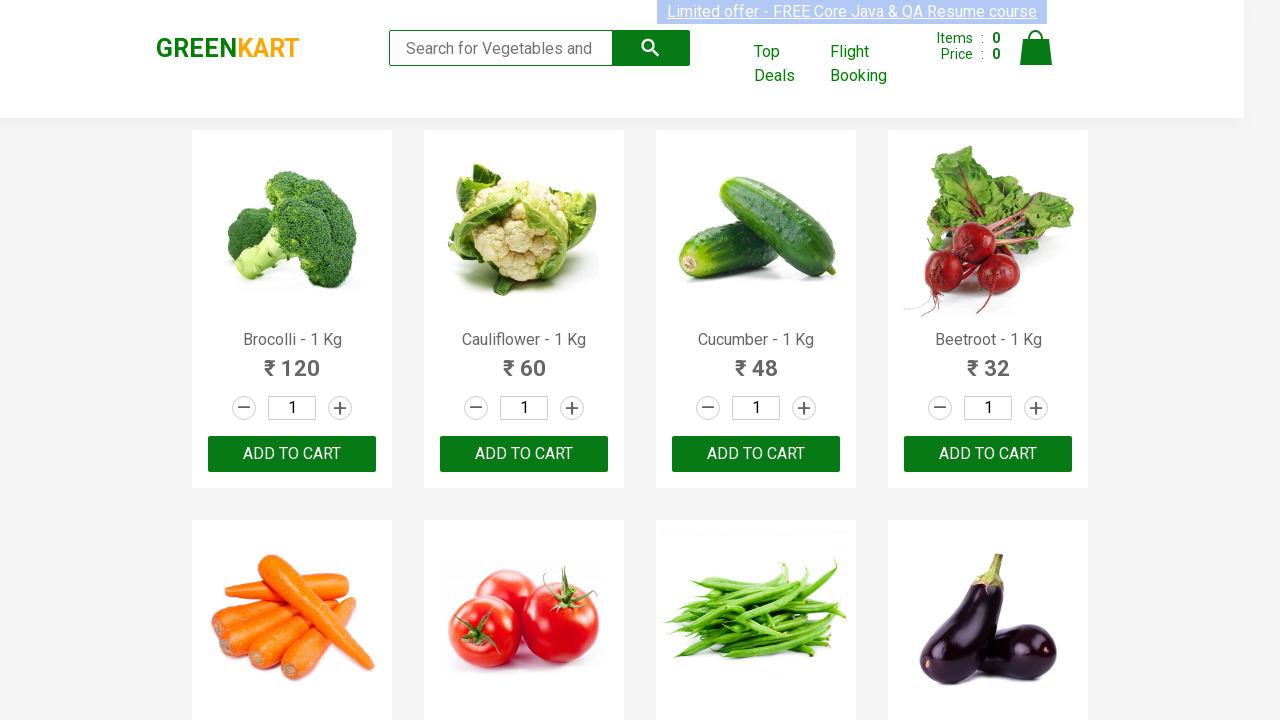

Retrieved all 'Add to cart' buttons from the page
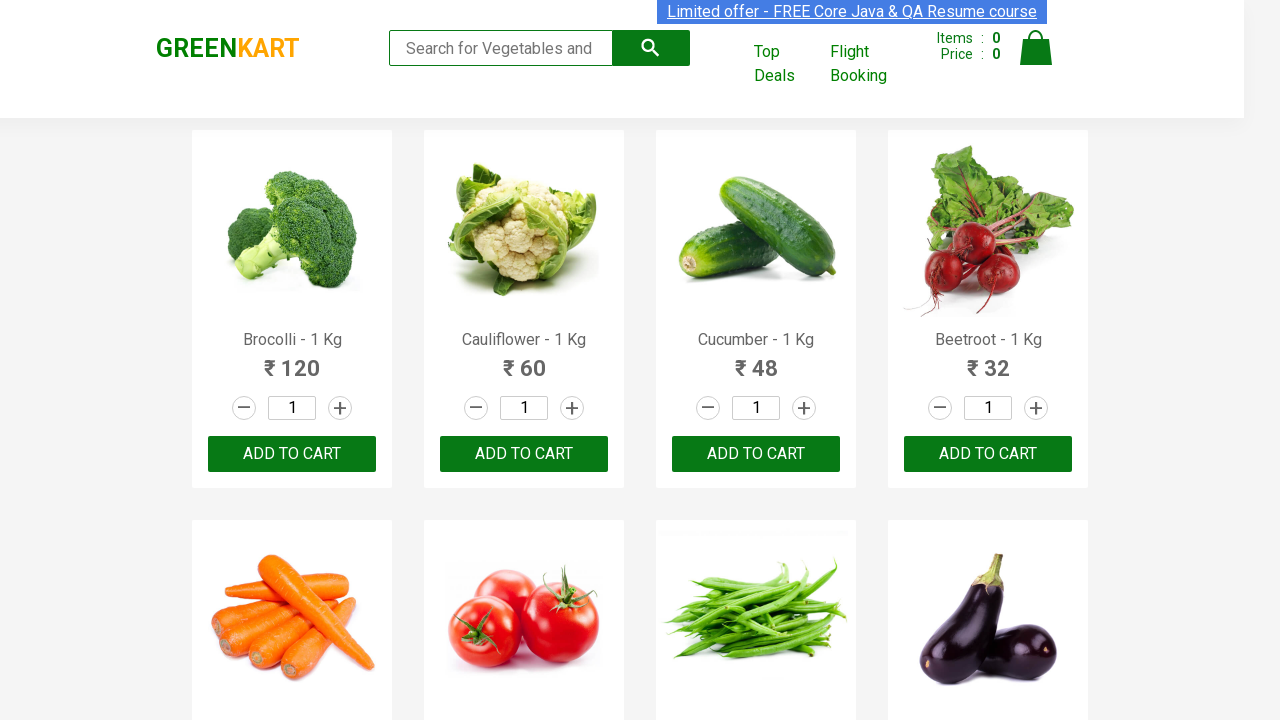

Retrieved product text: 'Brocolli - 1 Kg'
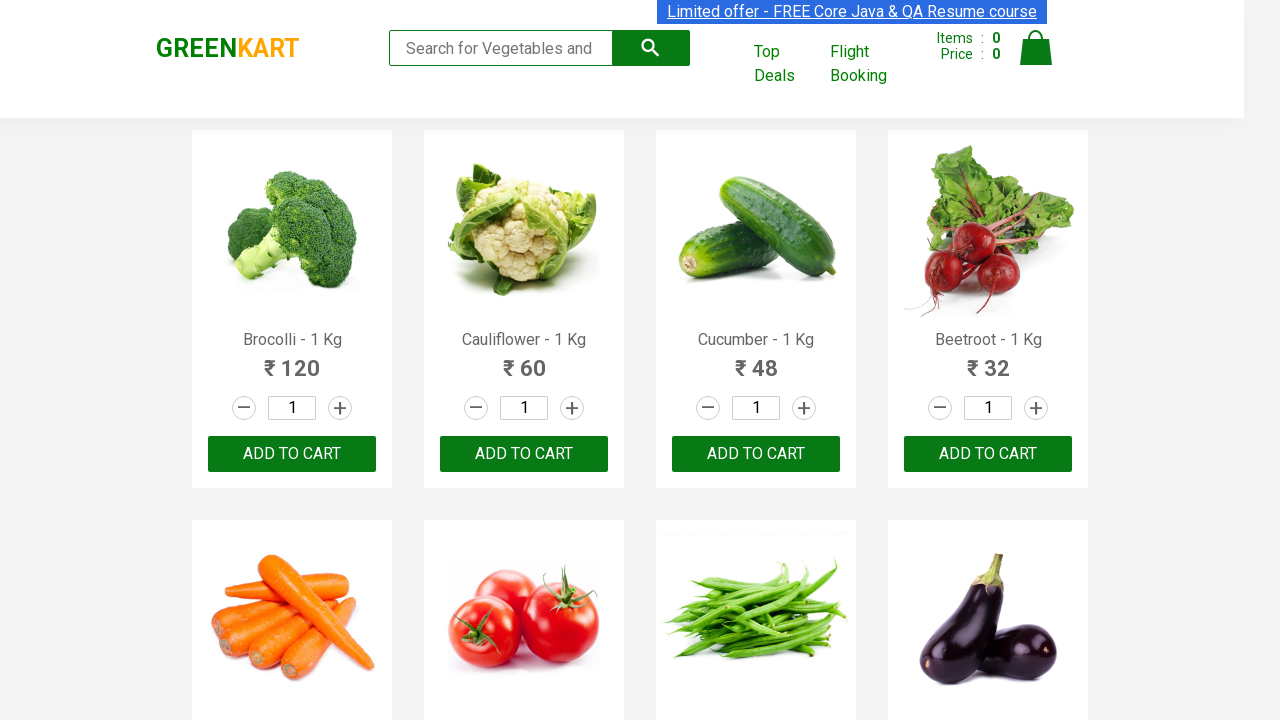

Clicked 'Add to cart' button for Brocolli
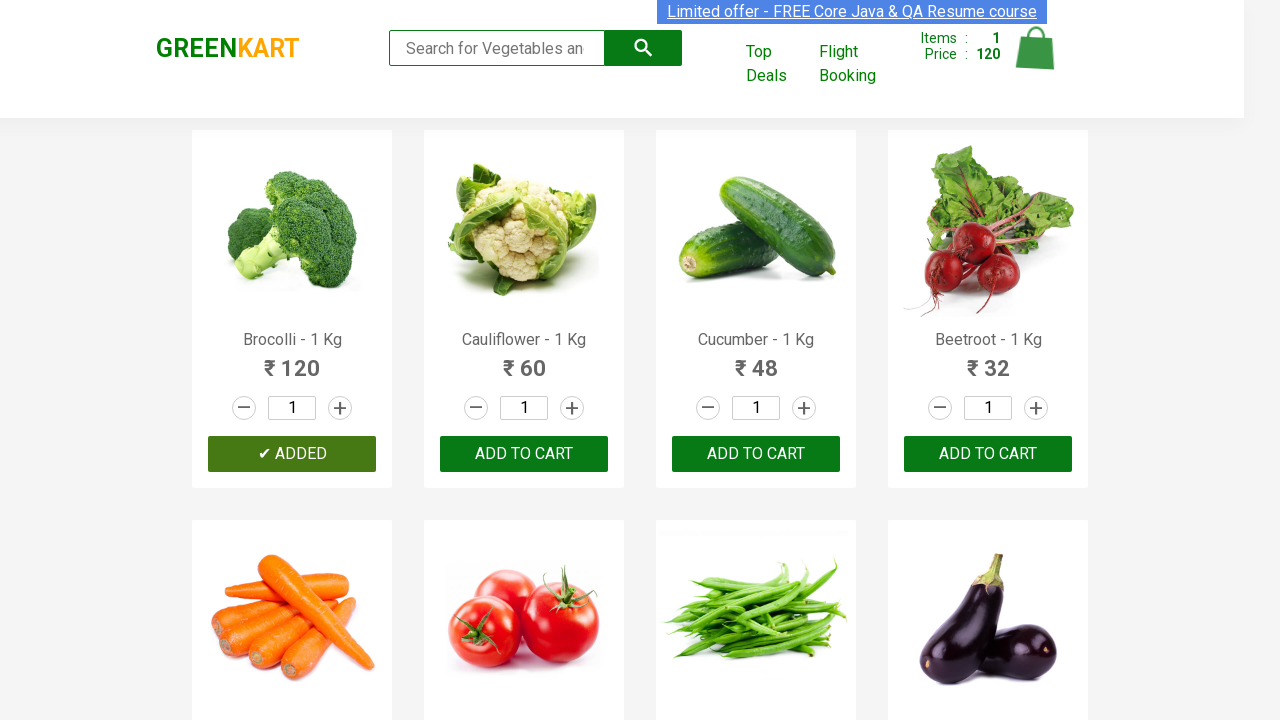

Retrieved product text: 'Cauliflower - 1 Kg'
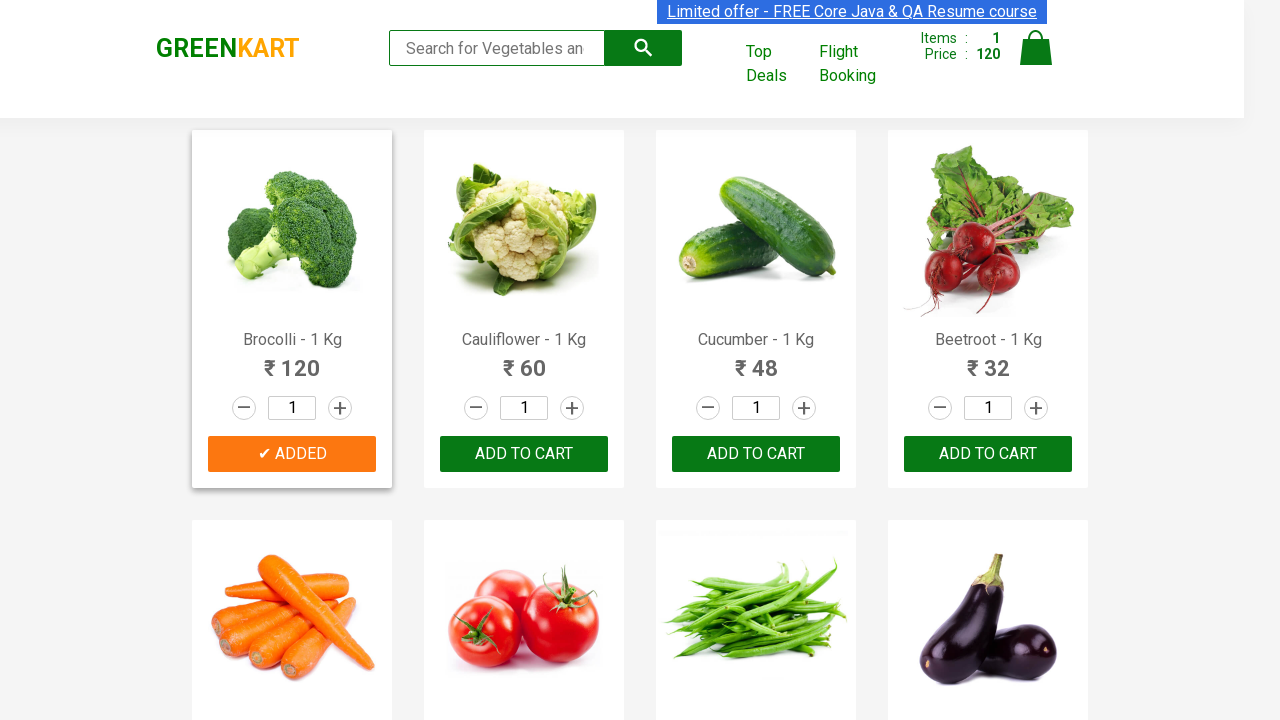

Retrieved product text: 'Cucumber - 1 Kg'
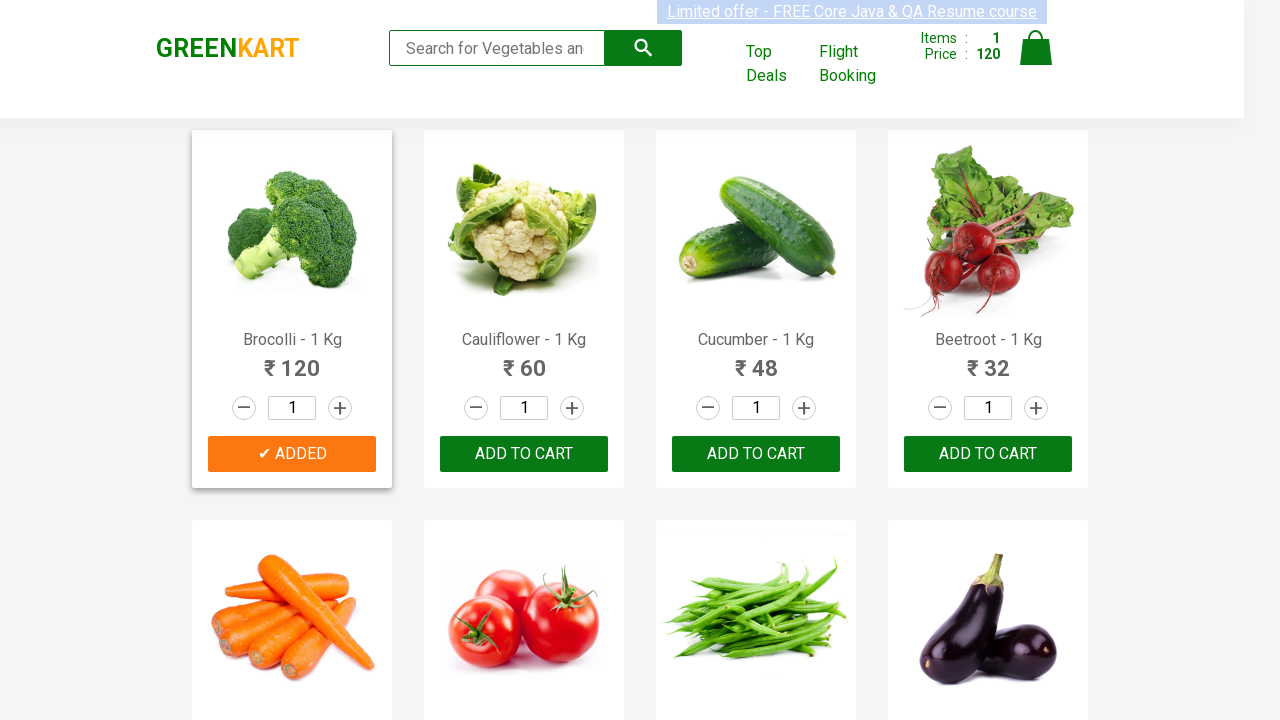

Clicked 'Add to cart' button for Cucumber
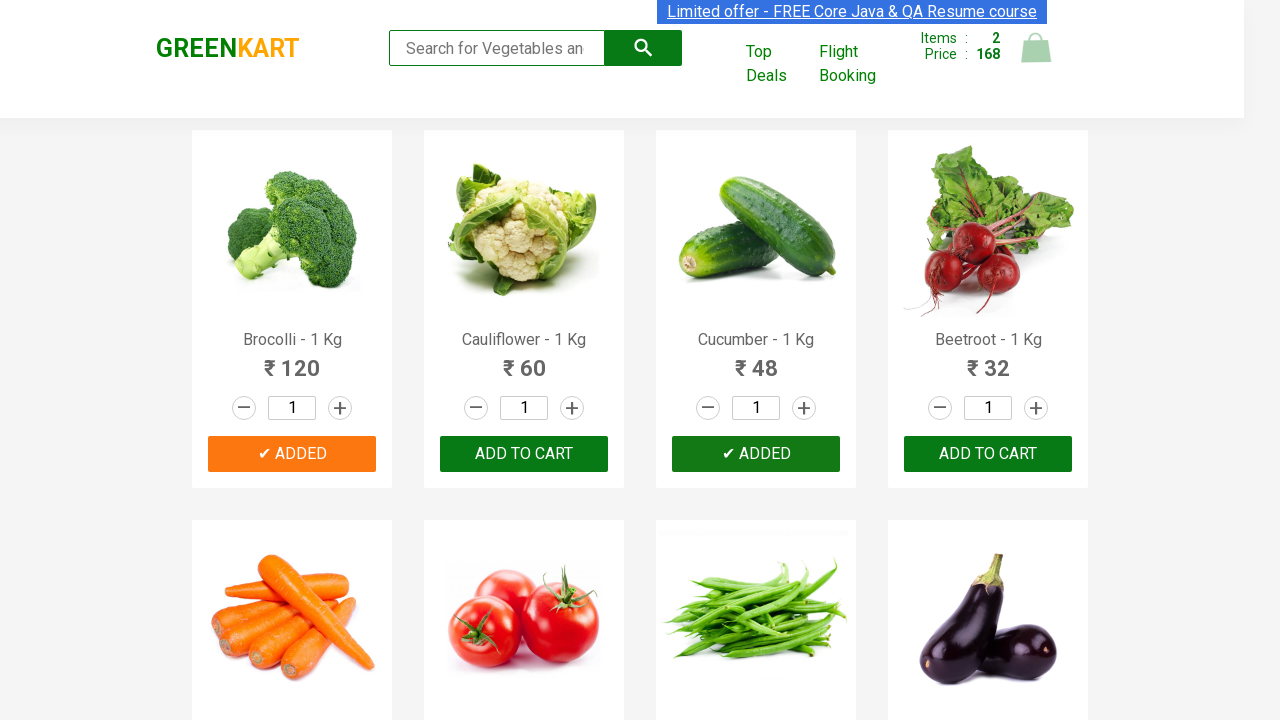

Retrieved product text: 'Beetroot - 1 Kg'
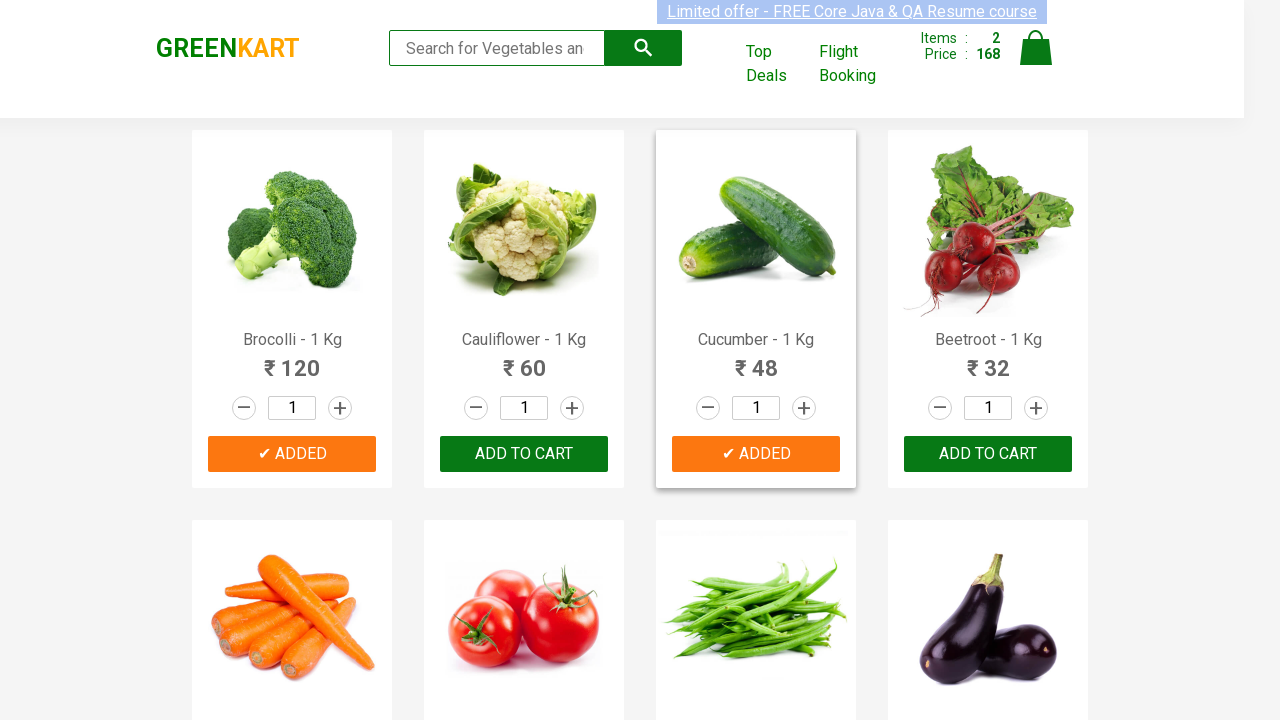

Clicked 'Add to cart' button for Beetroot
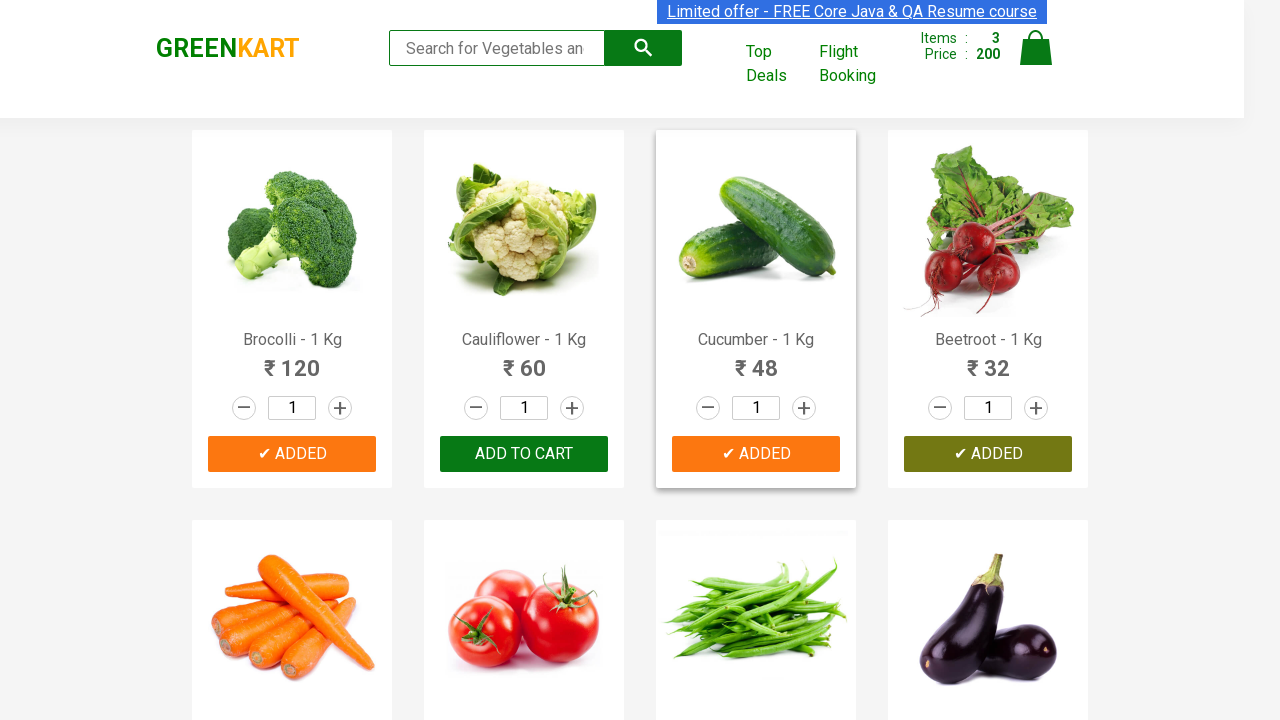

Clicked on the Cart icon to view cart contents at (1036, 48) on img[alt='Cart']
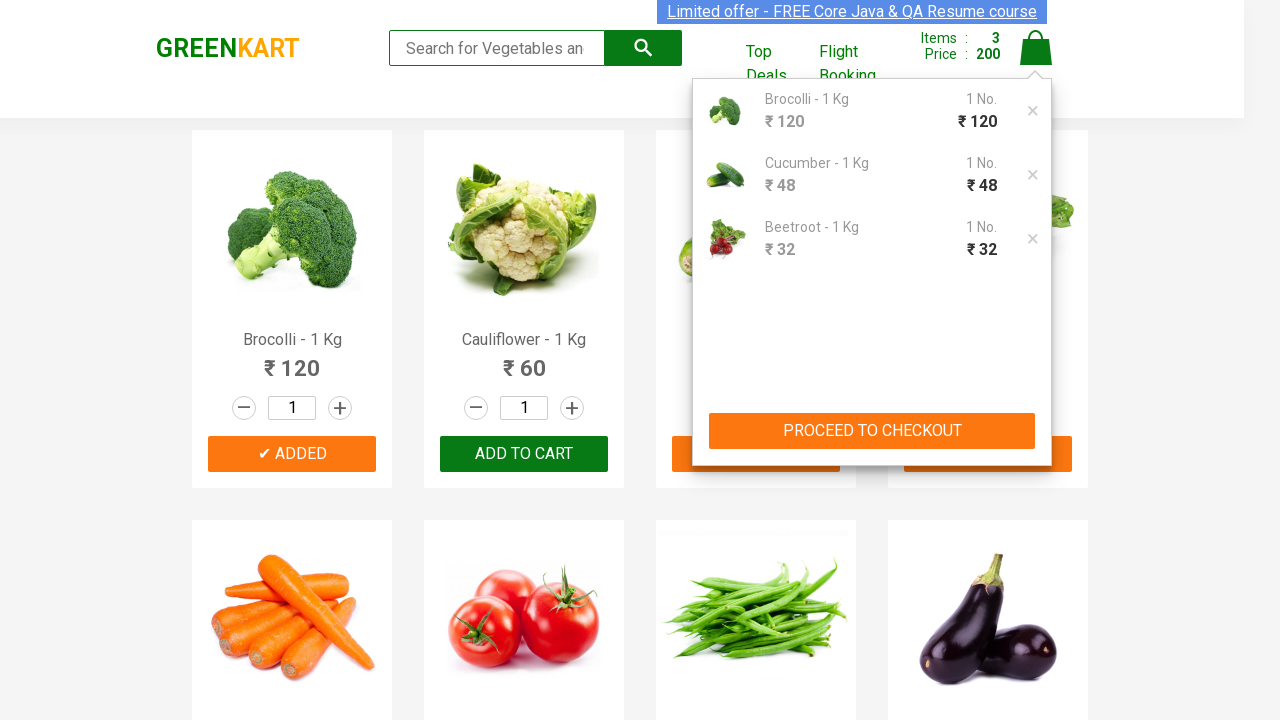

Clicked 'PROCEED TO CHECKOUT' button to proceed to checkout page at (872, 431) on xpath=//button[contains(text(),'PROCEED TO CHECKOUT')]
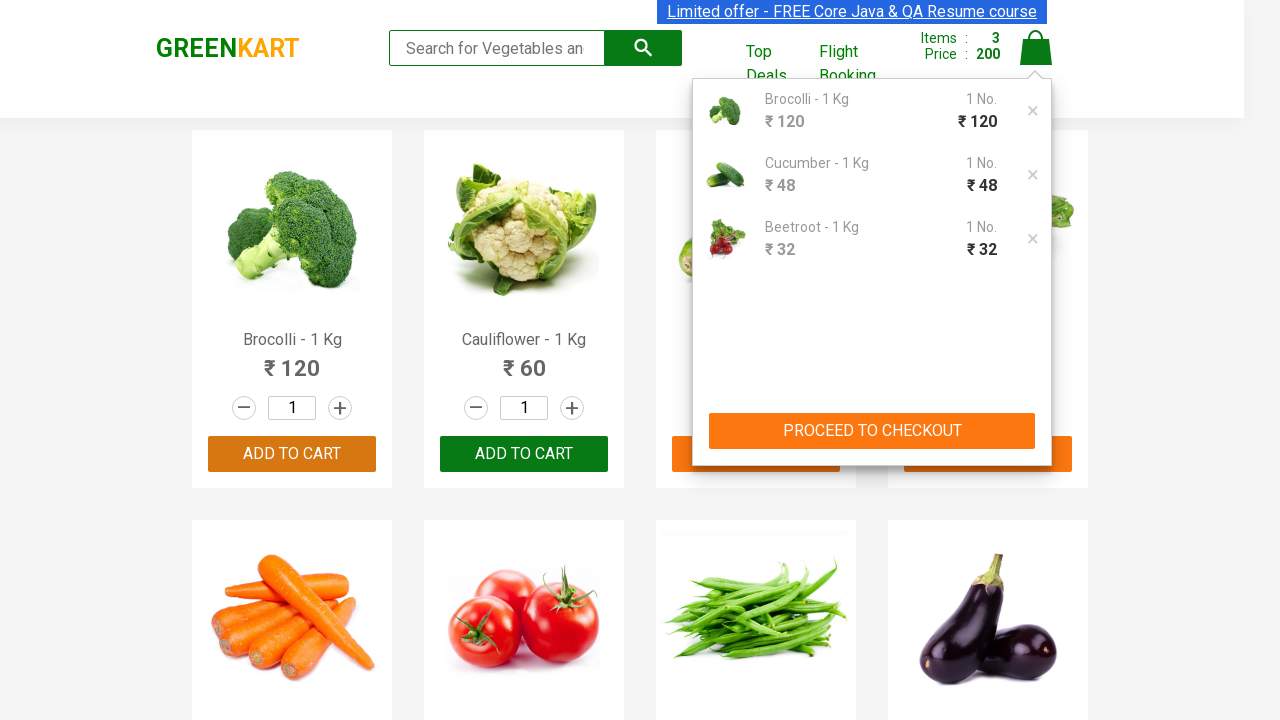

Waited for promo code input field to become visible
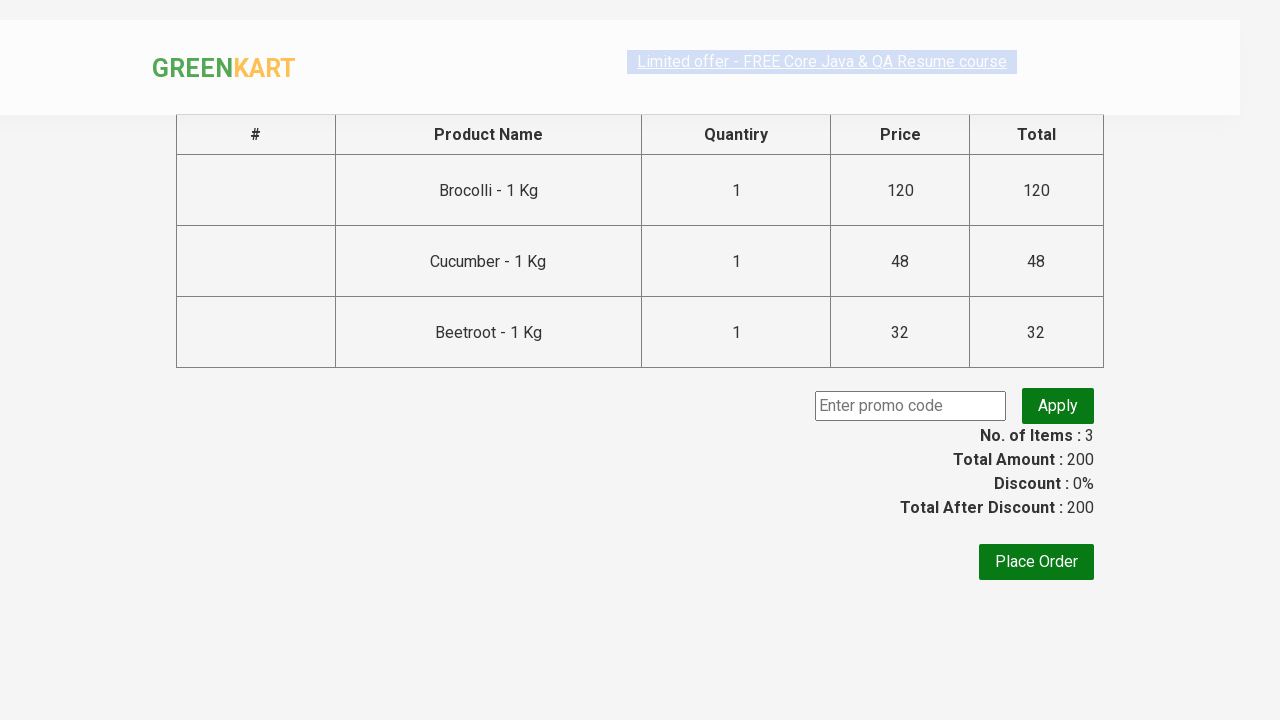

Entered promo code 'rahulshettyacademy' in the promo code field on input.promoCode
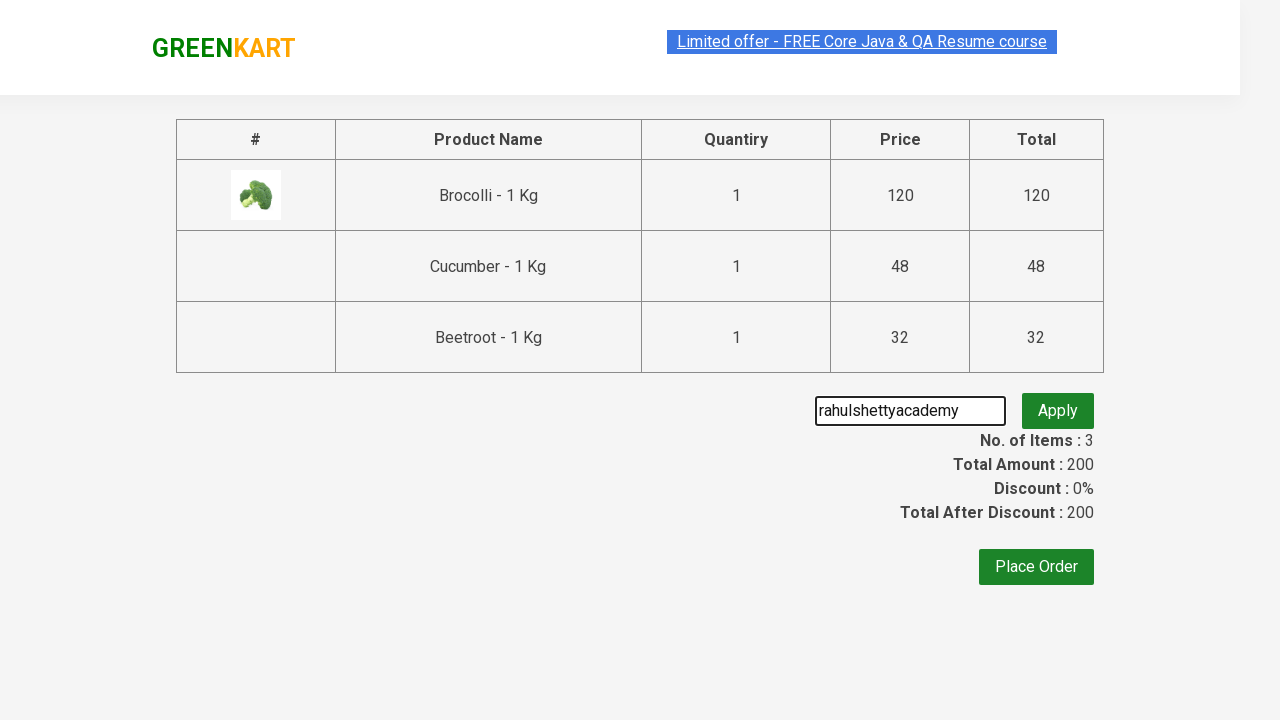

Clicked 'Apply' button to apply the promo code at (1058, 406) on button.promoBtn
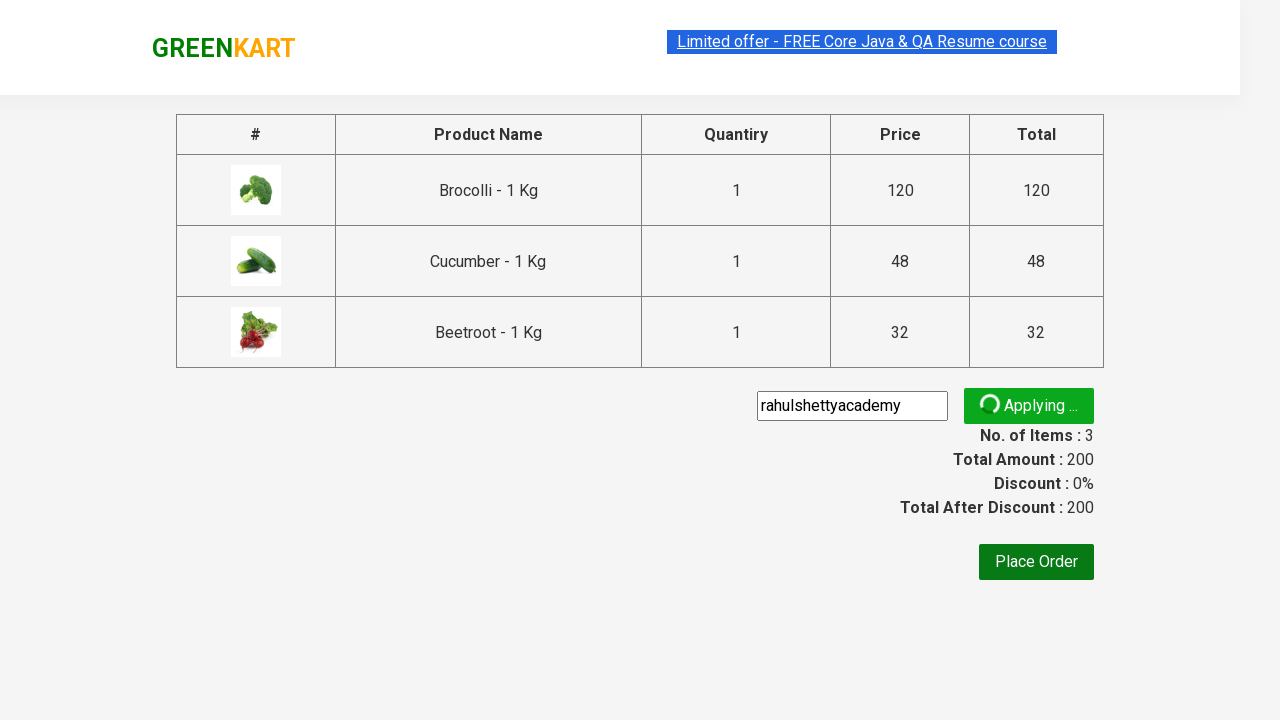

Waited for promo code confirmation message to appear
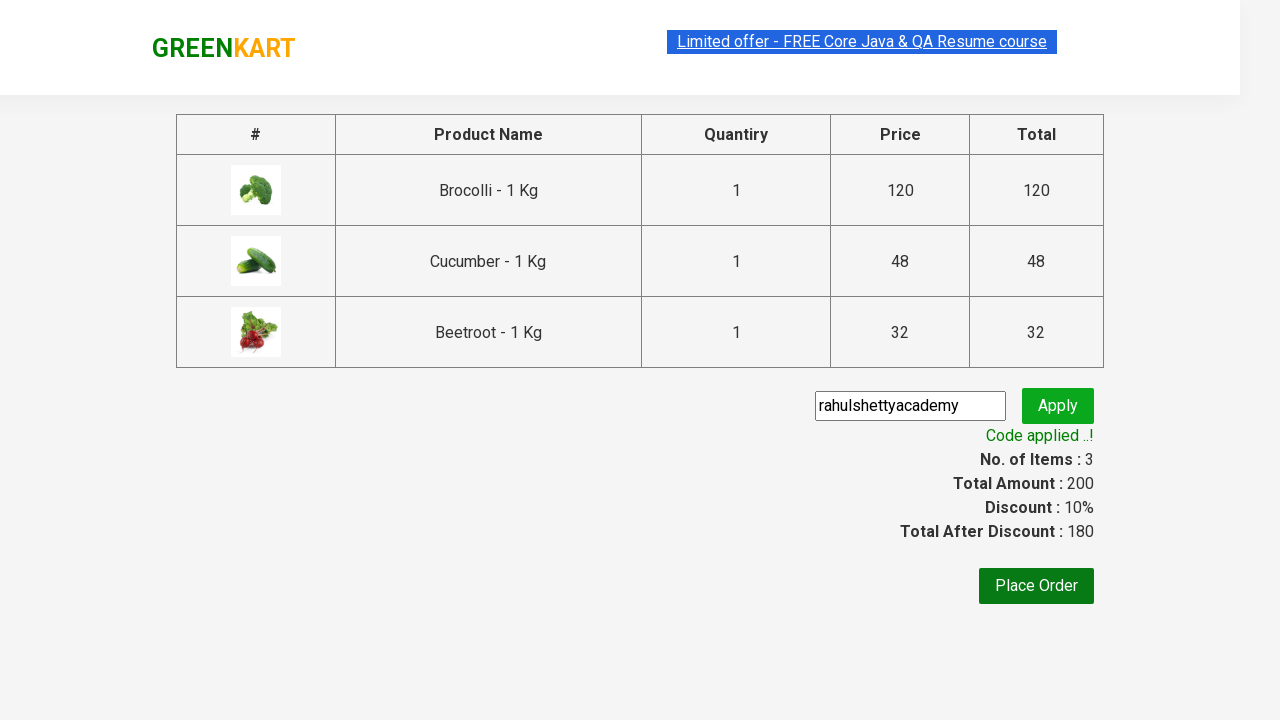

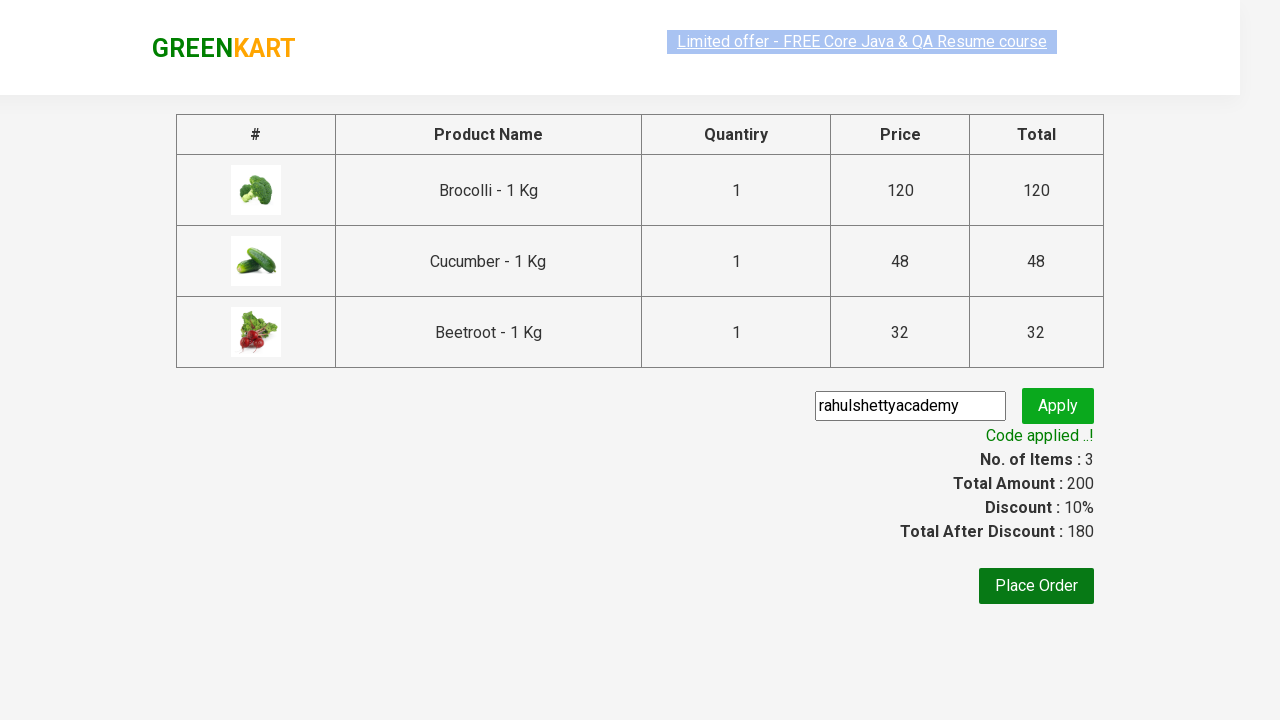